Tests prompt alert functionality by clicking prompt button, entering text in the alert, and accepting it

Starting URL: https://demoqa.com/alerts

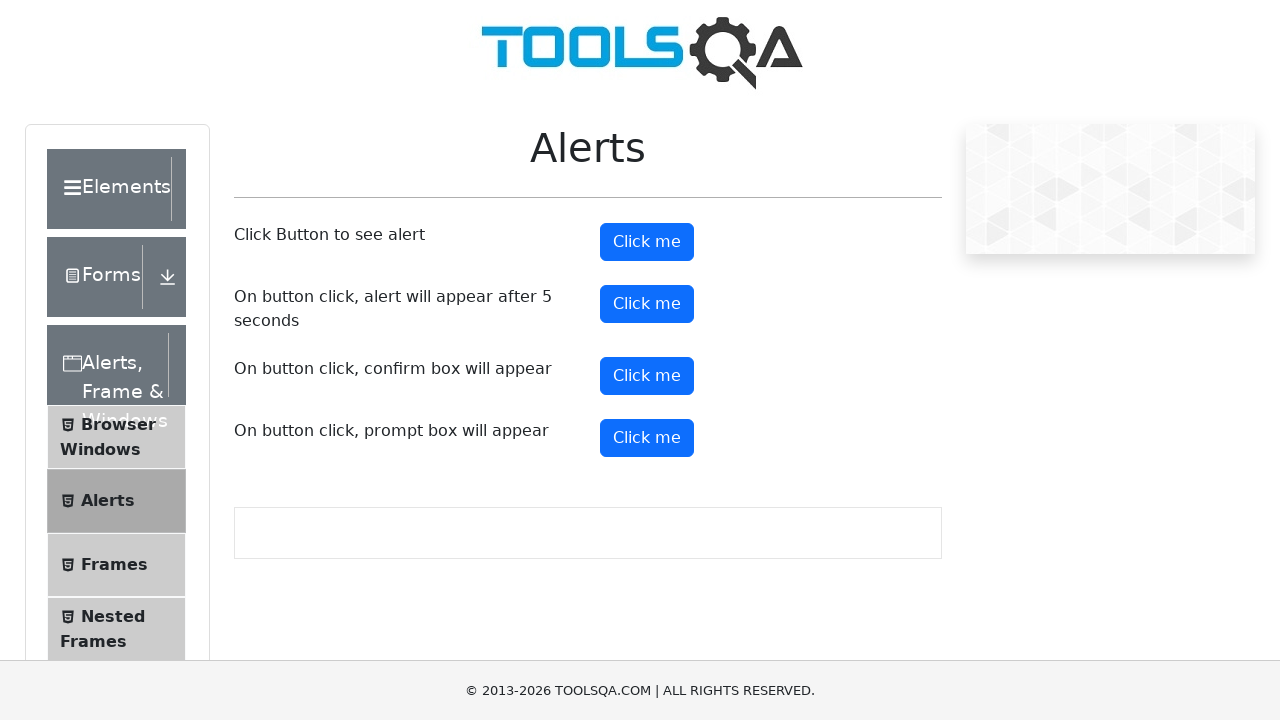

Set up dialog handler to accept prompts with 'Test user' text
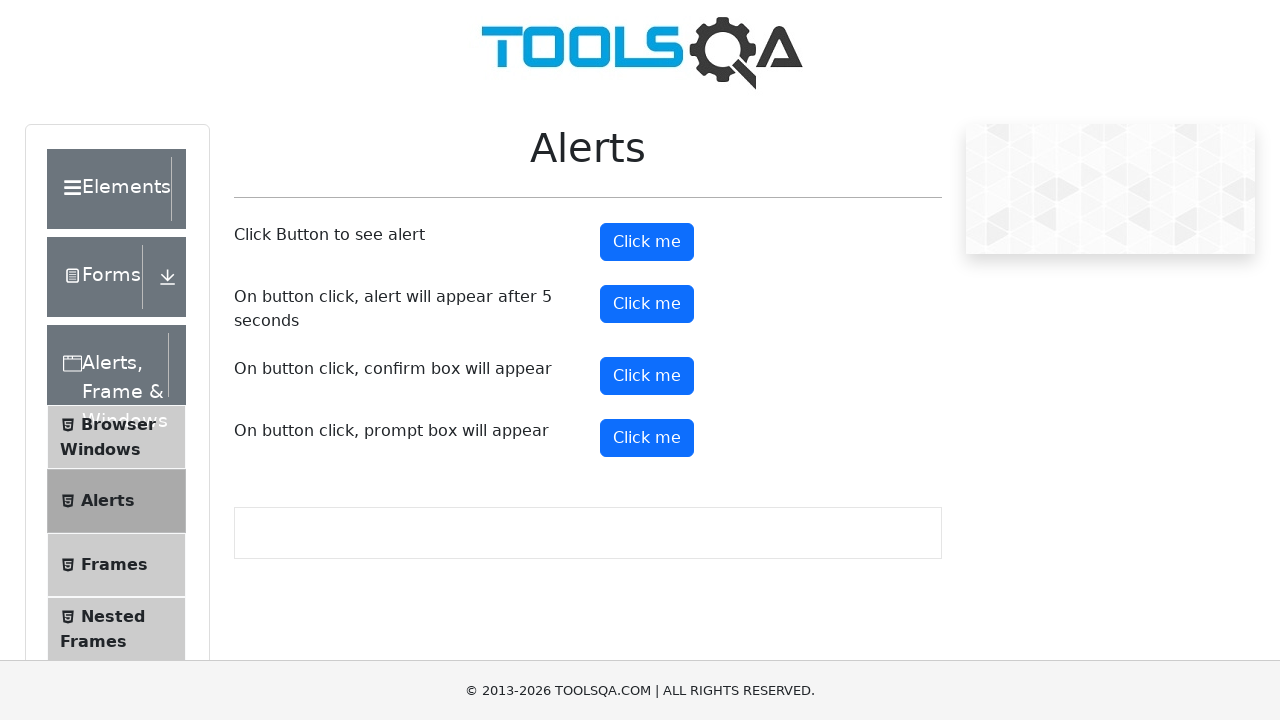

Clicked prompt button to trigger alert dialog
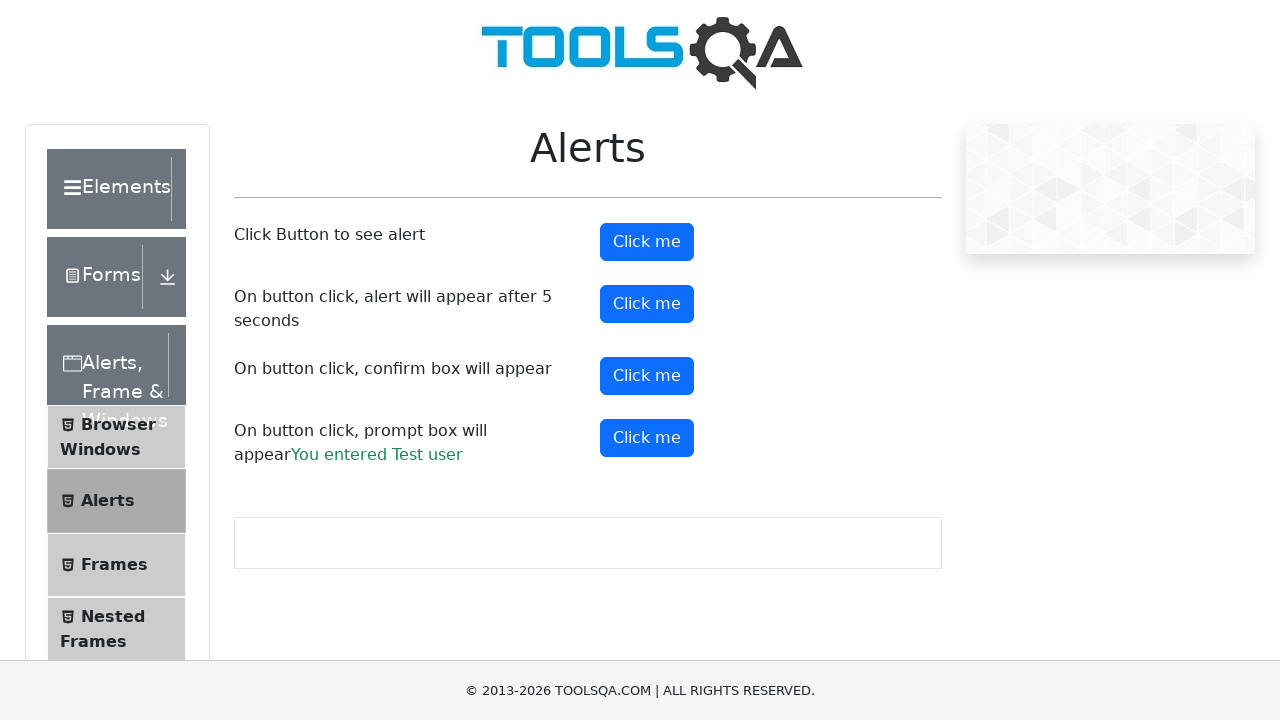

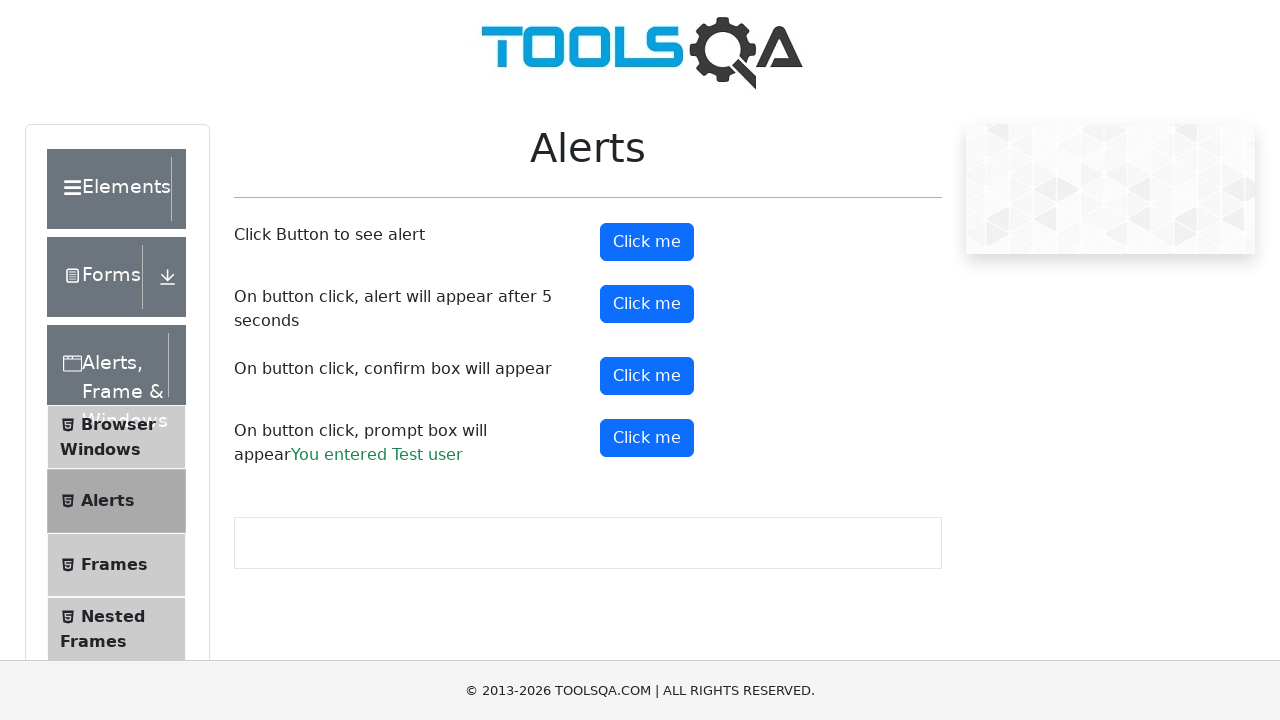